Navigates to the Tablets section through the navigation menu

Starting URL: http://opencart.abstracta.us/

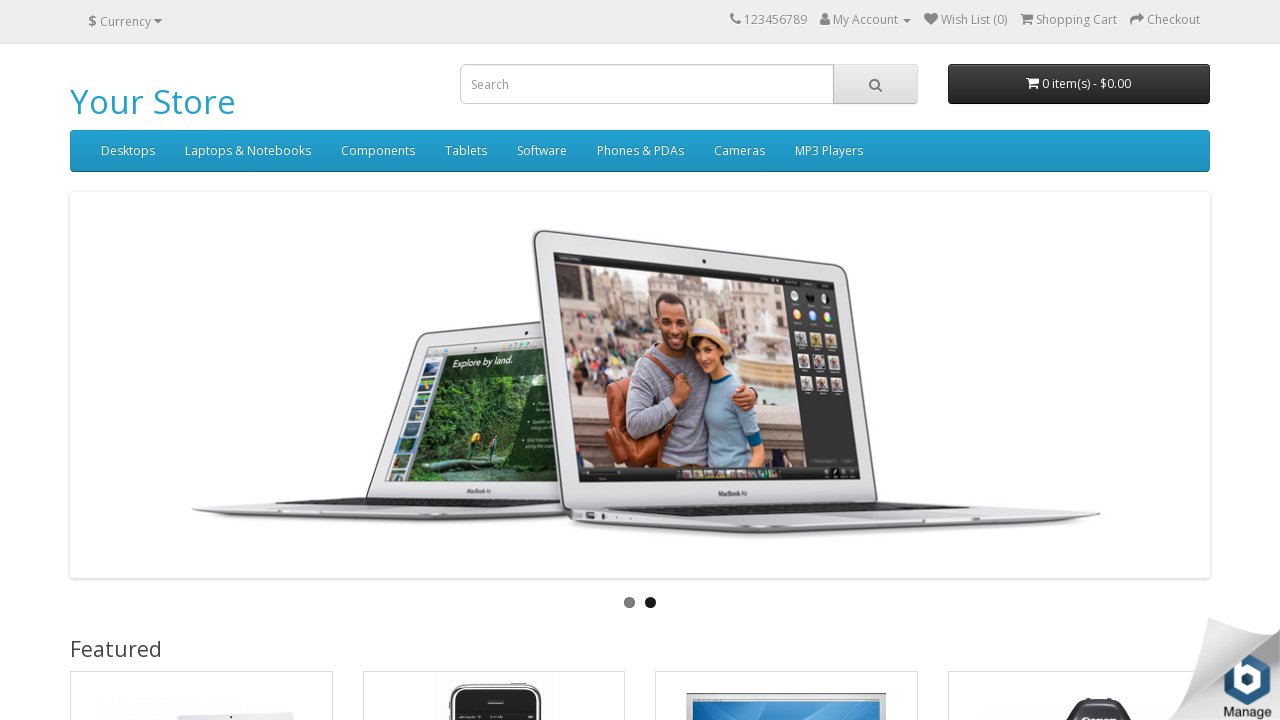

Navigated to http://opencart.abstracta.us/
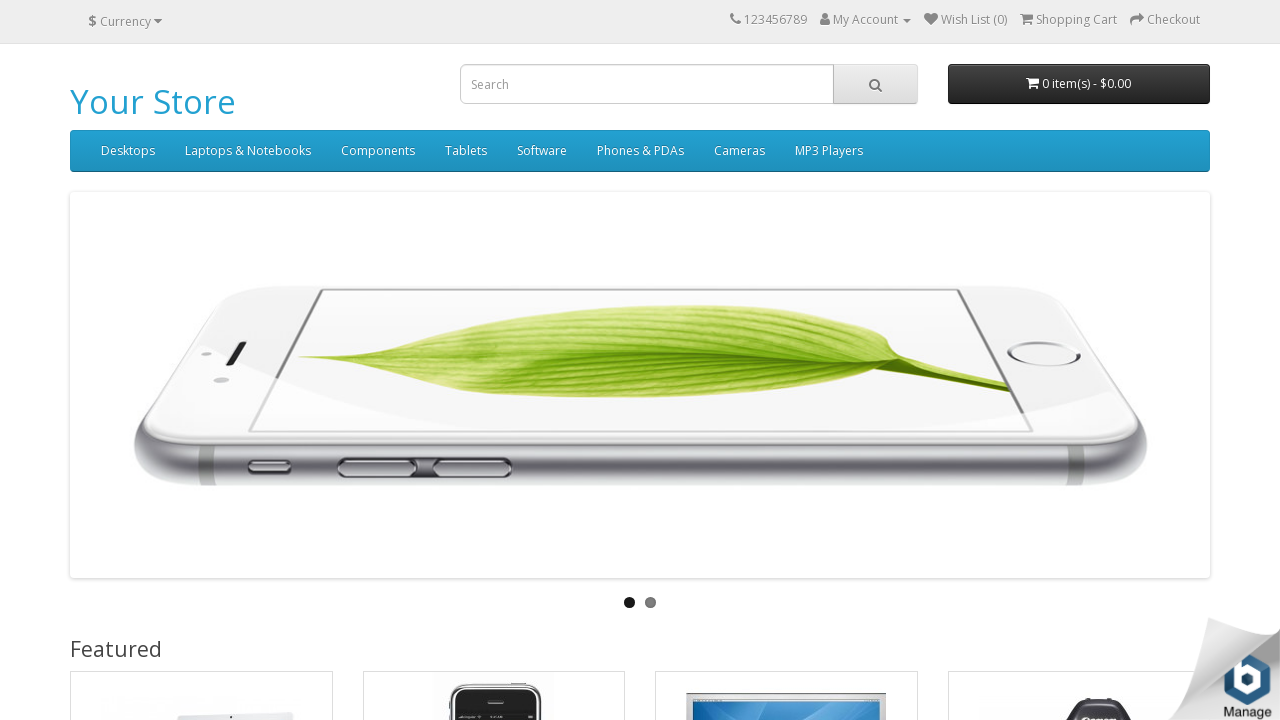

Clicked on Tablets link in navigation menu at (466, 151) on nav#menu >> text=Tablets
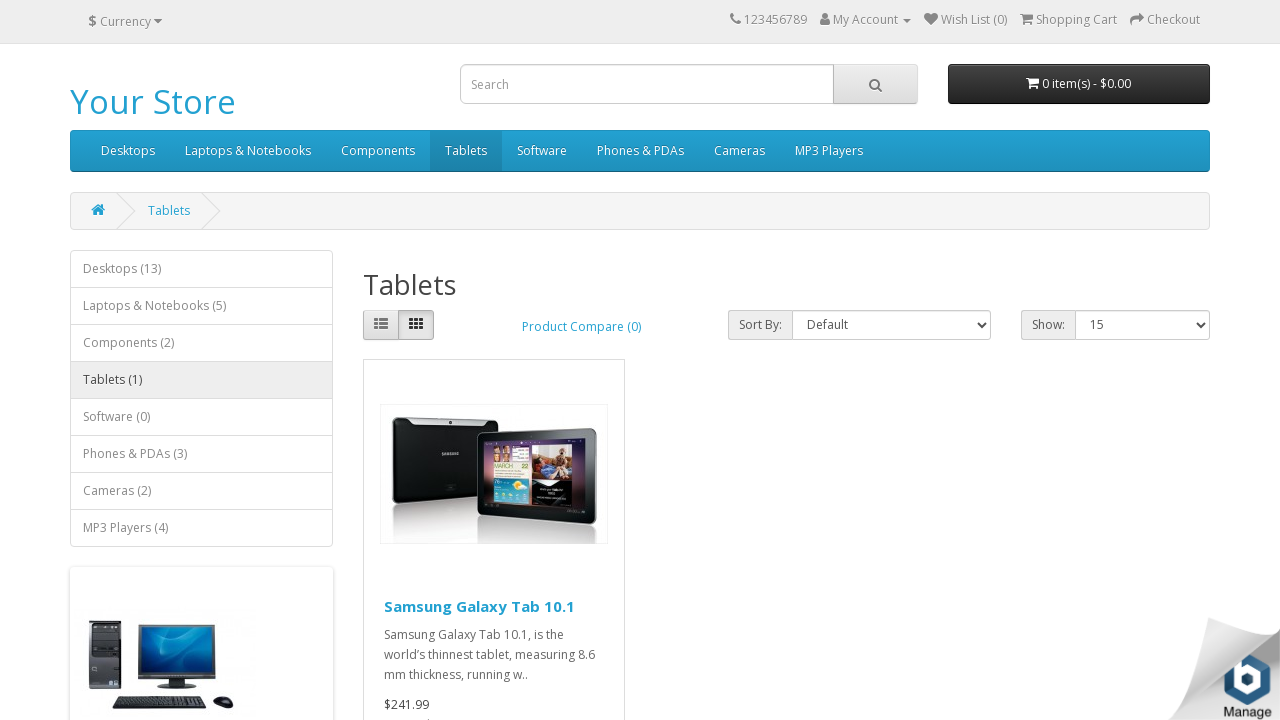

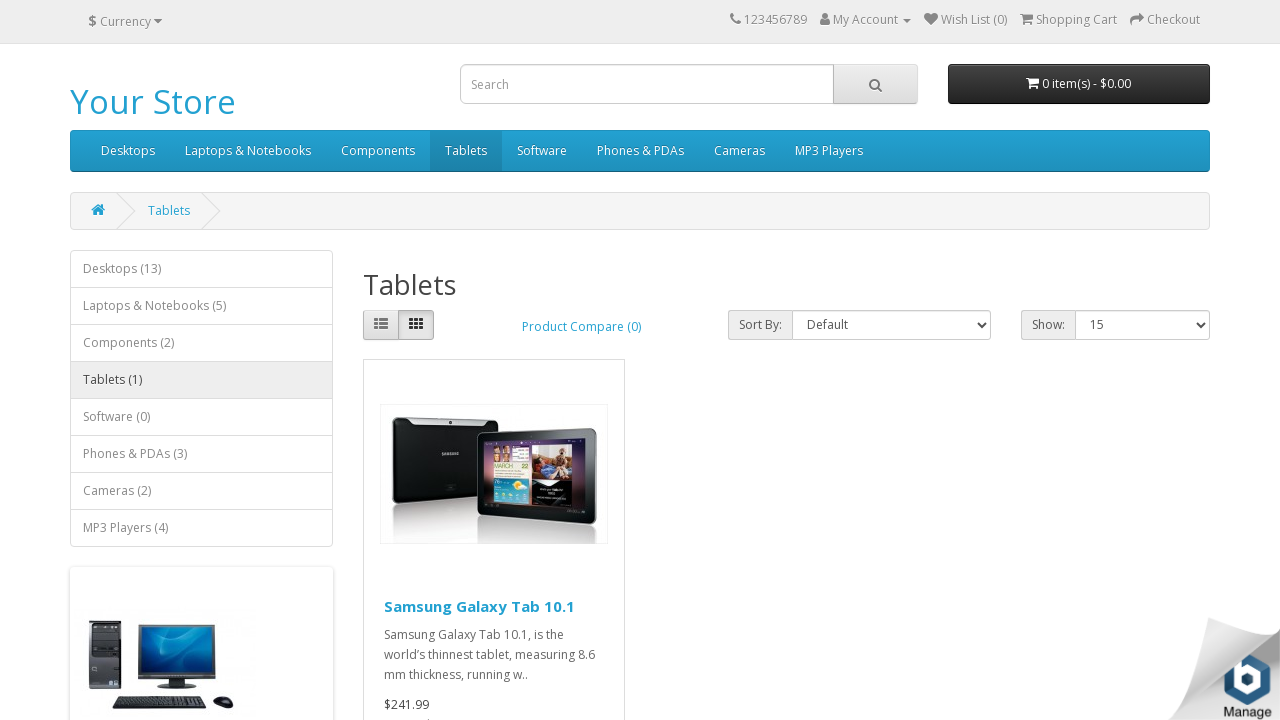